Tests auto-suggestive dropdown functionality by typing a partial country name, waiting for suggestions to appear, and selecting "India" from the dropdown options.

Starting URL: https://rahulshettyacademy.com/dropdownsPractise/

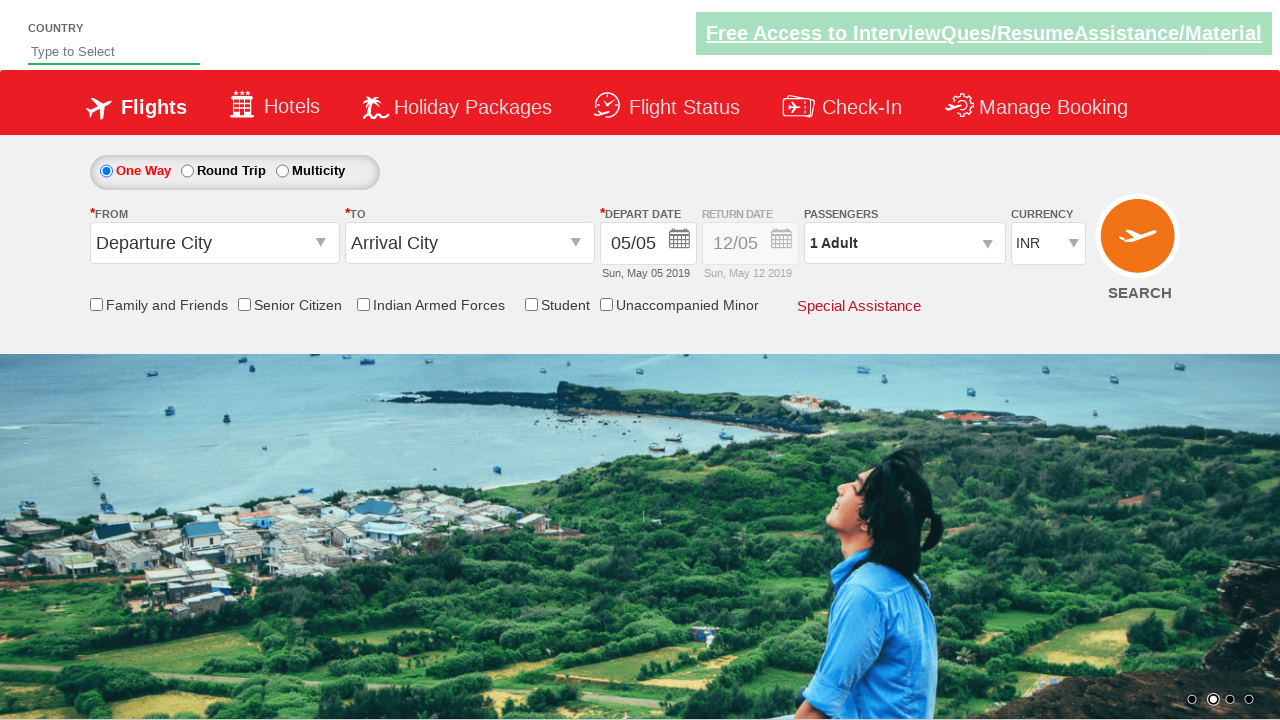

Filled autosuggest field with 'Ind' to trigger dropdown suggestions on #autosuggest
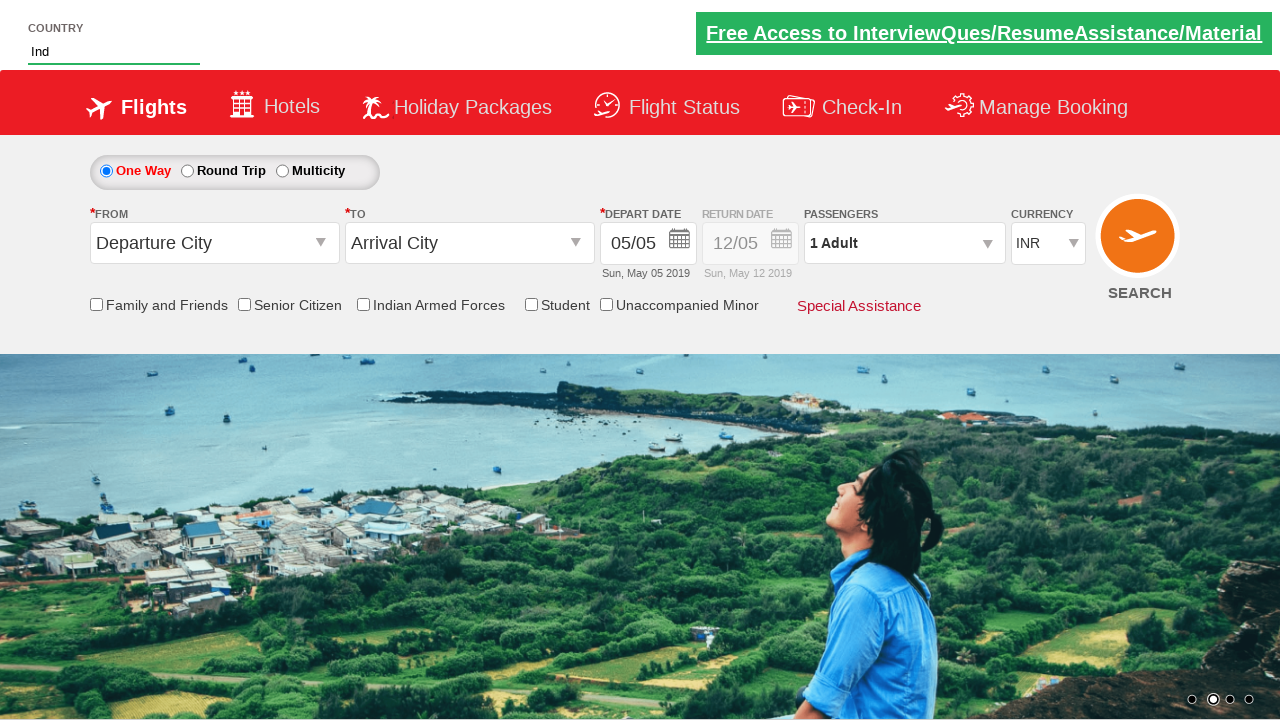

Waited for suggestions to appear in dropdown
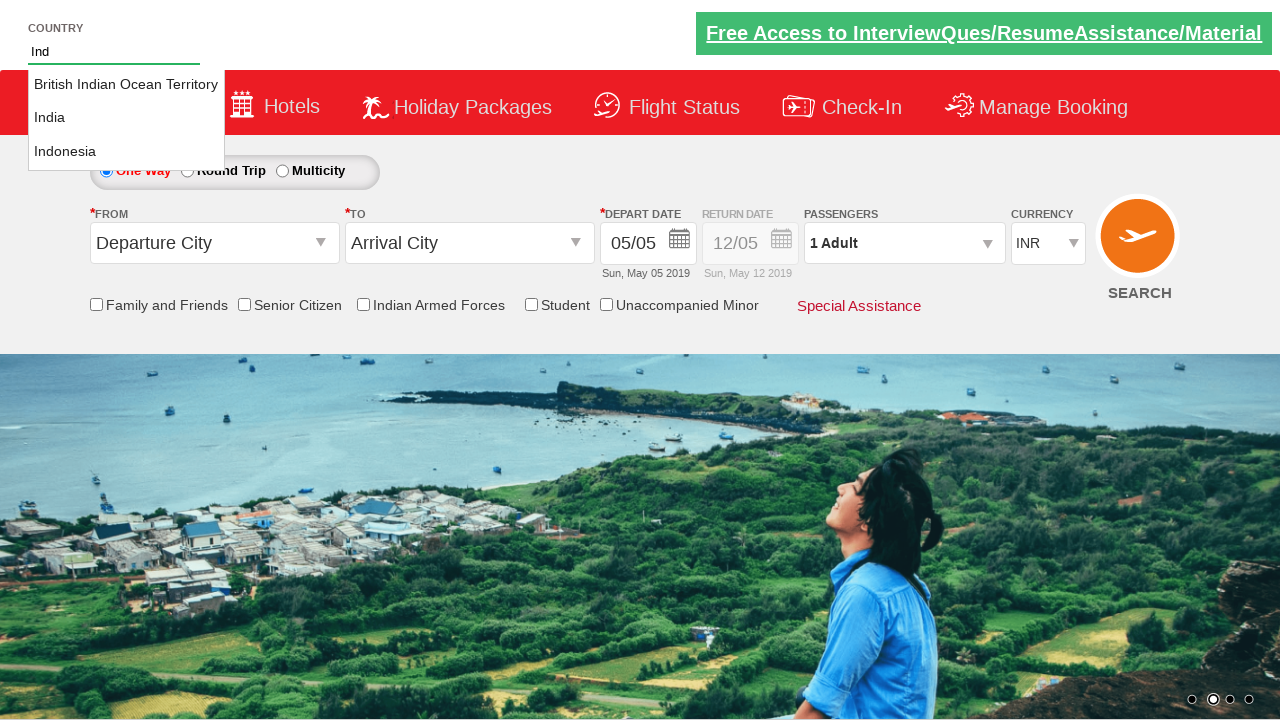

Selected 'India' from the dropdown suggestions at (126, 118) on xpath=//li[@class='ui-menu-item']/a[text()='India']
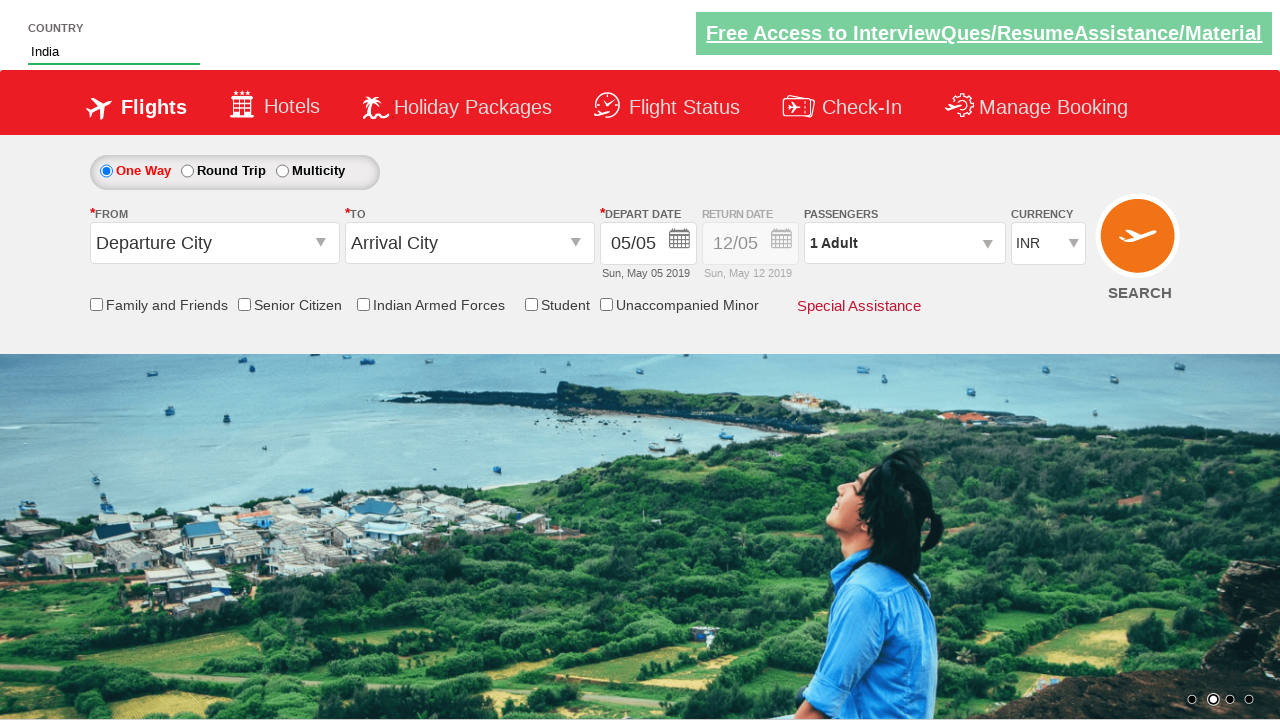

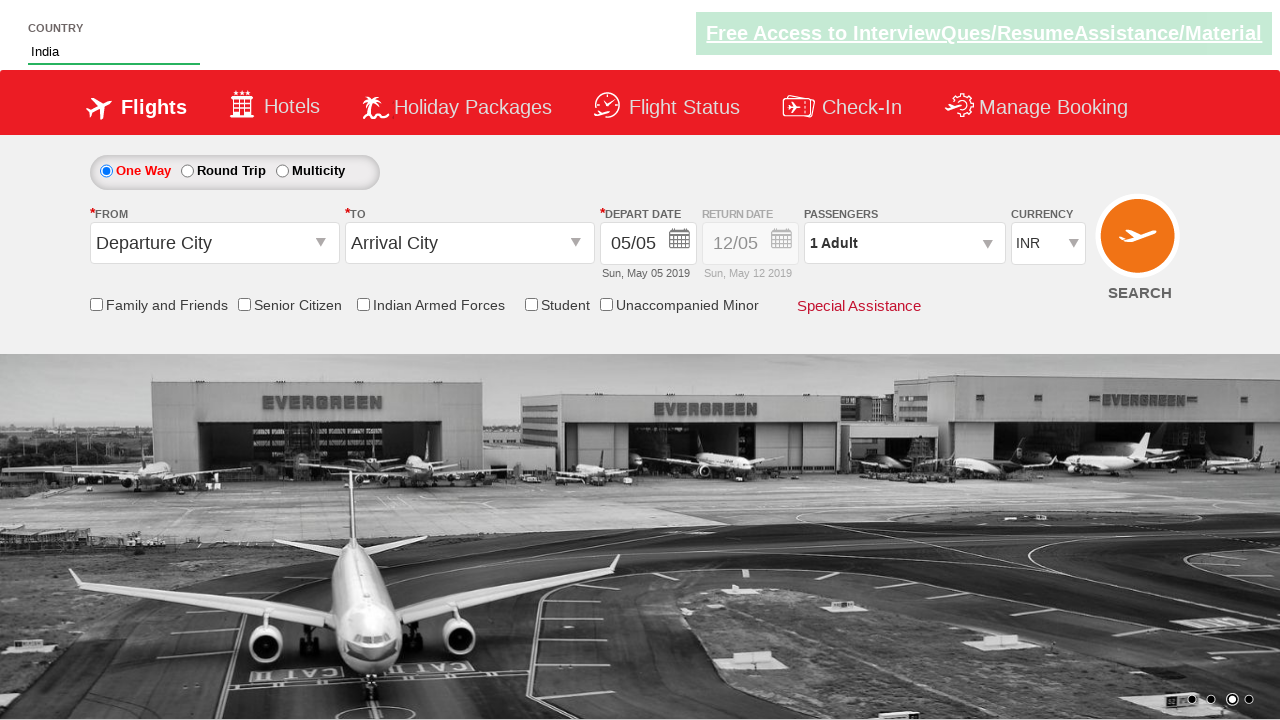